Tests dynamic data loading by clicking a "Get New User" button and waiting for the first name text to appear dynamically on the page.

Starting URL: http://syntaxprojects.com/dynamic-data-loading-demo.php

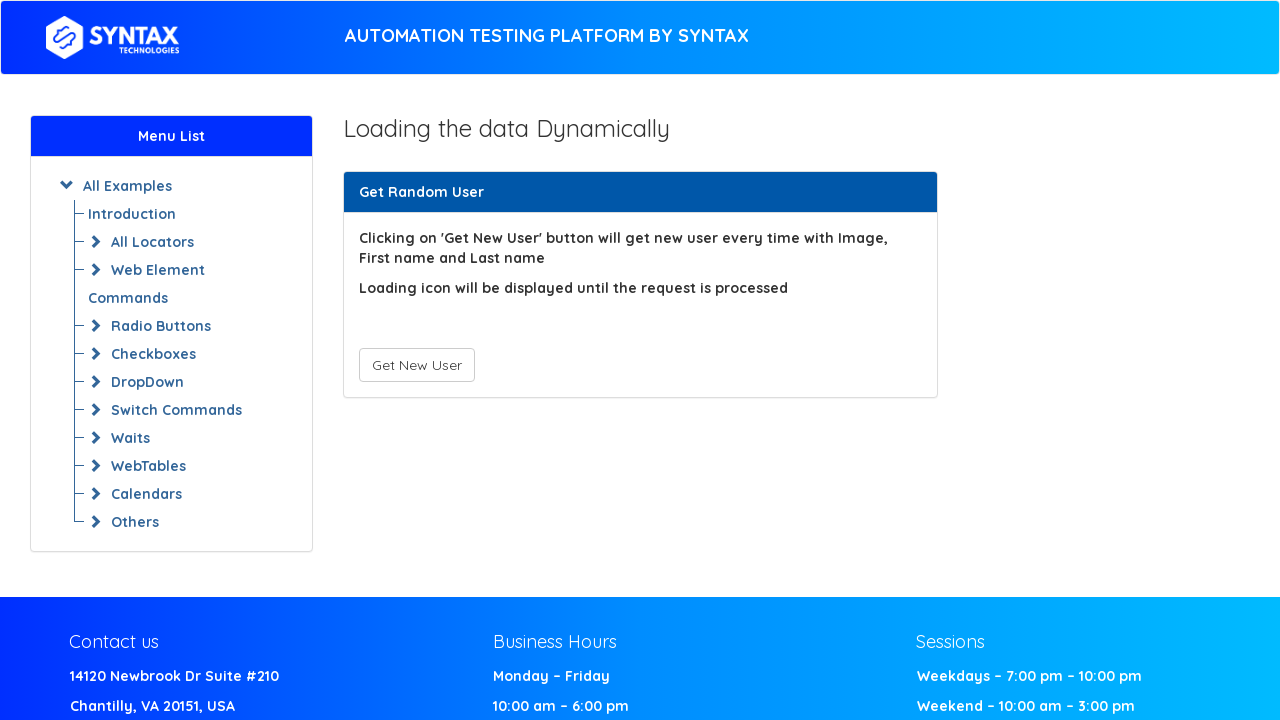

Clicked 'Get New User' button at (416, 365) on #save
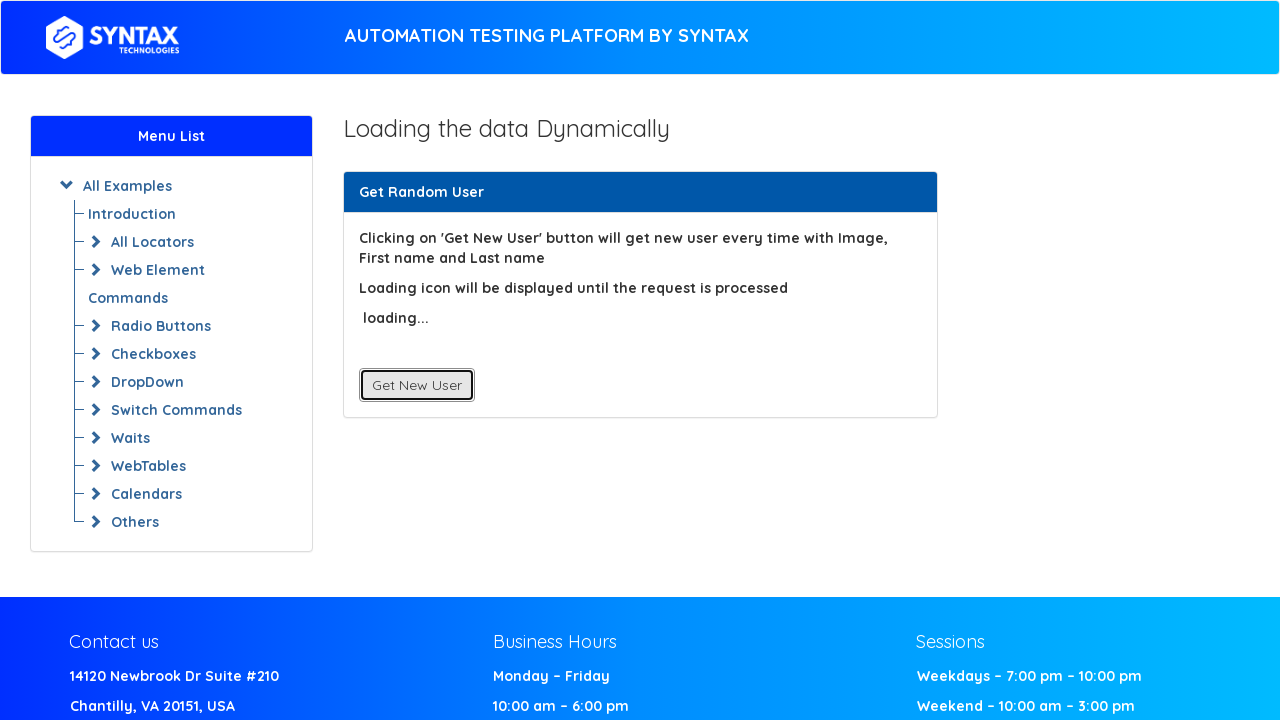

First Name text appeared dynamically on the page
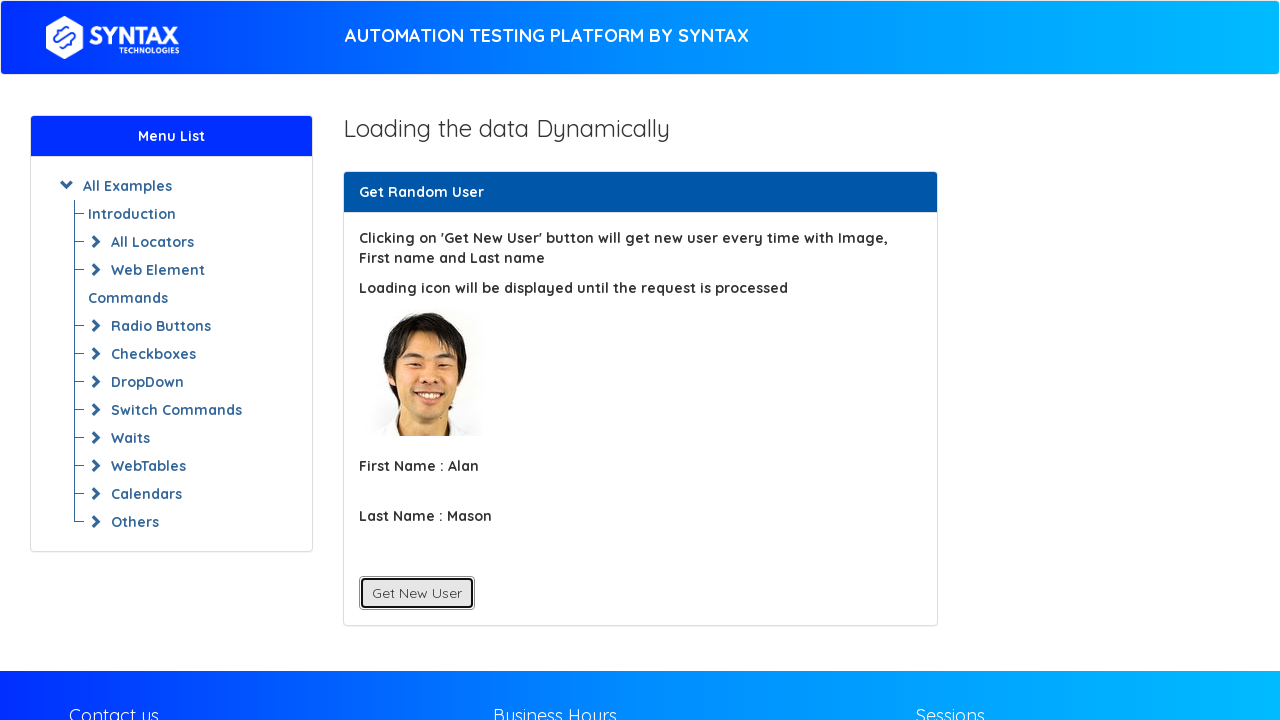

Located first name element
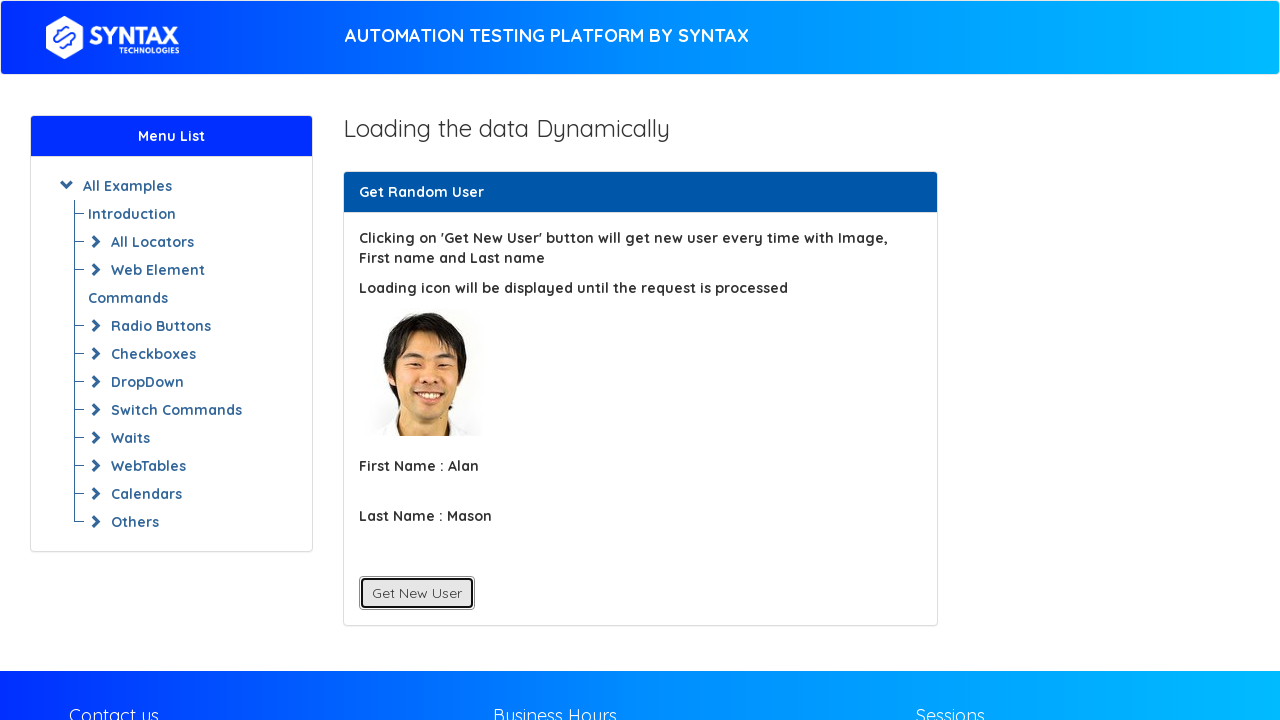

Retrieved first name text content: First Name : Alan
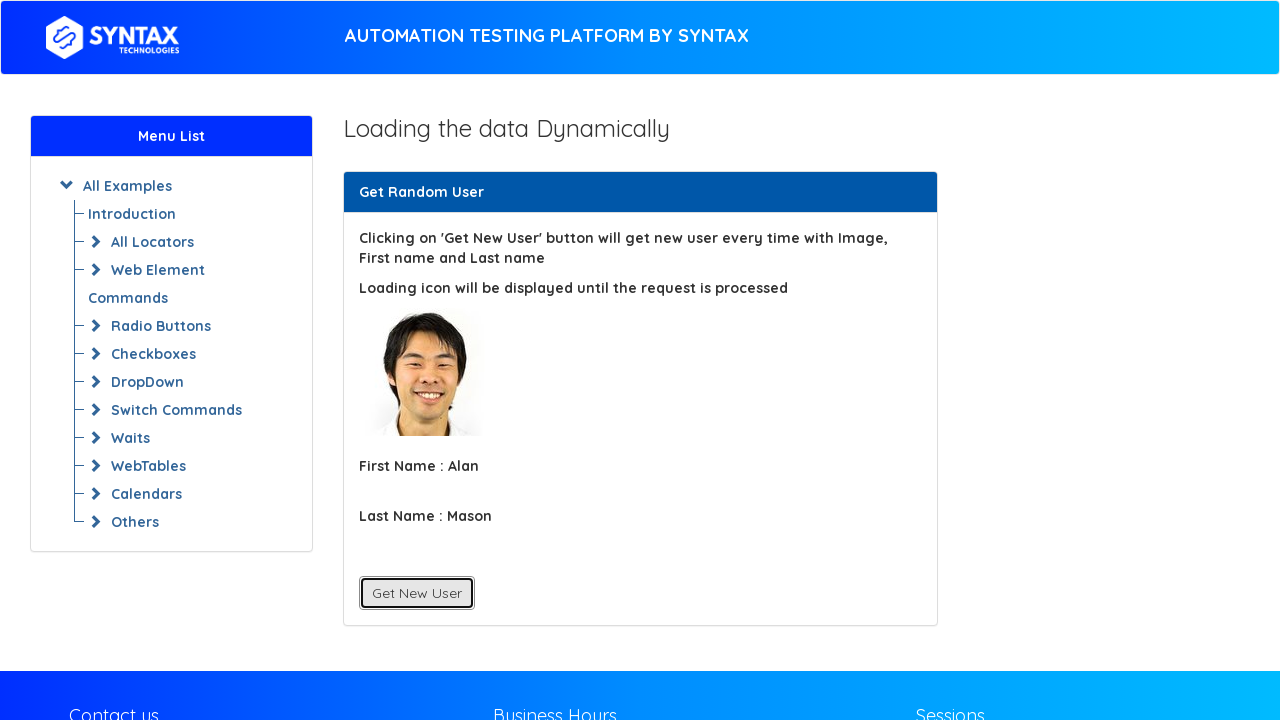

Printed first name text: First Name : Alan
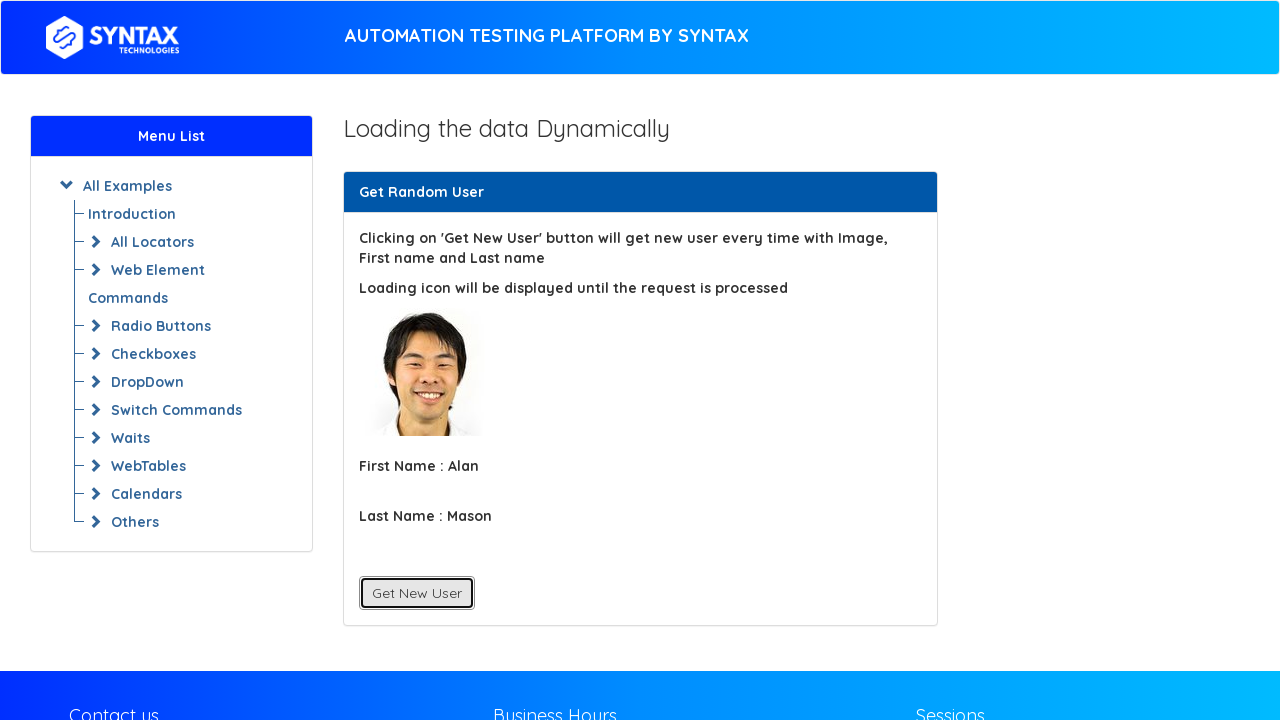

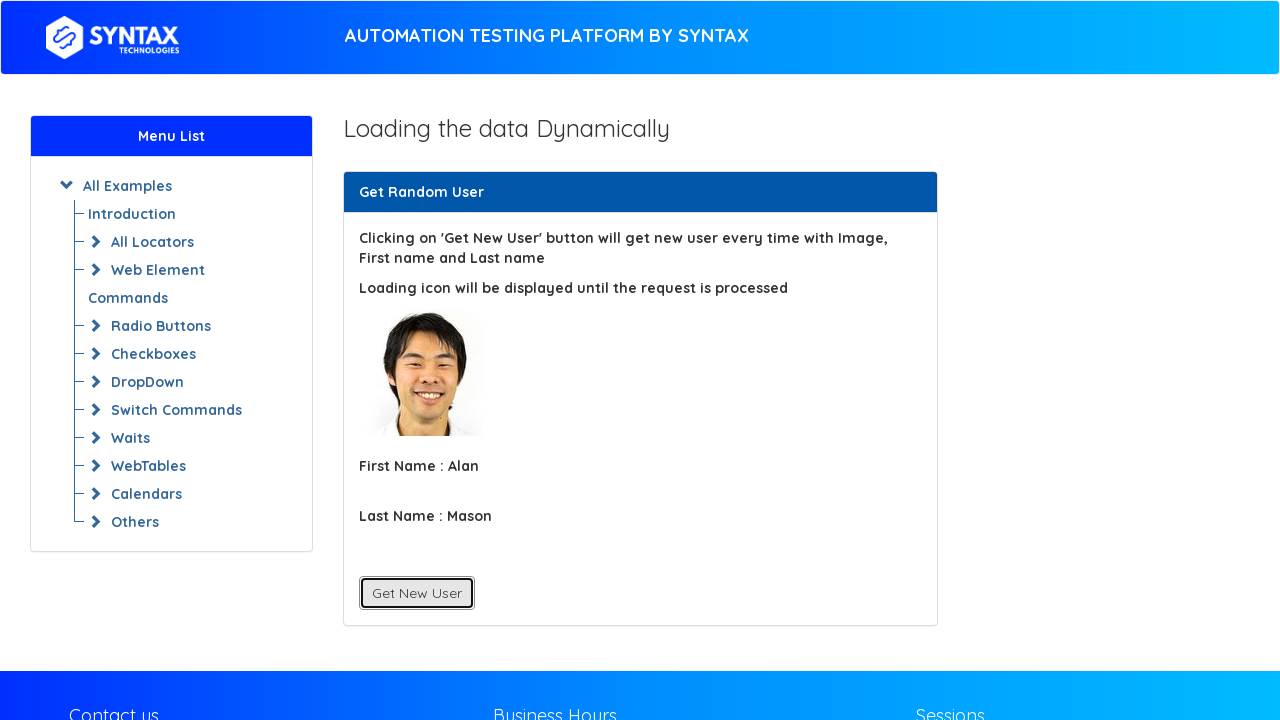